Tests scroll functionality by scrolling to a "CYDEO" link at the bottom of the page and then scrolling back to the "Home" link at the top

Starting URL: https://practice.cydeo.com

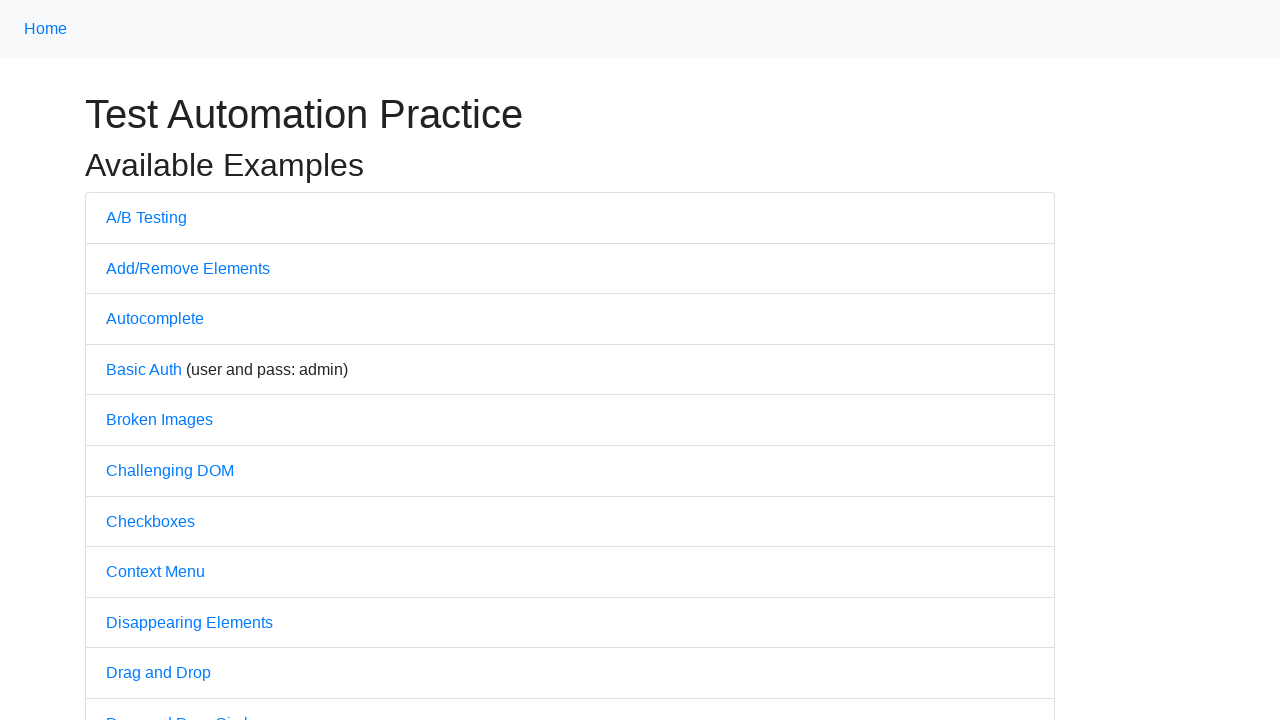

Located CYDEO link element
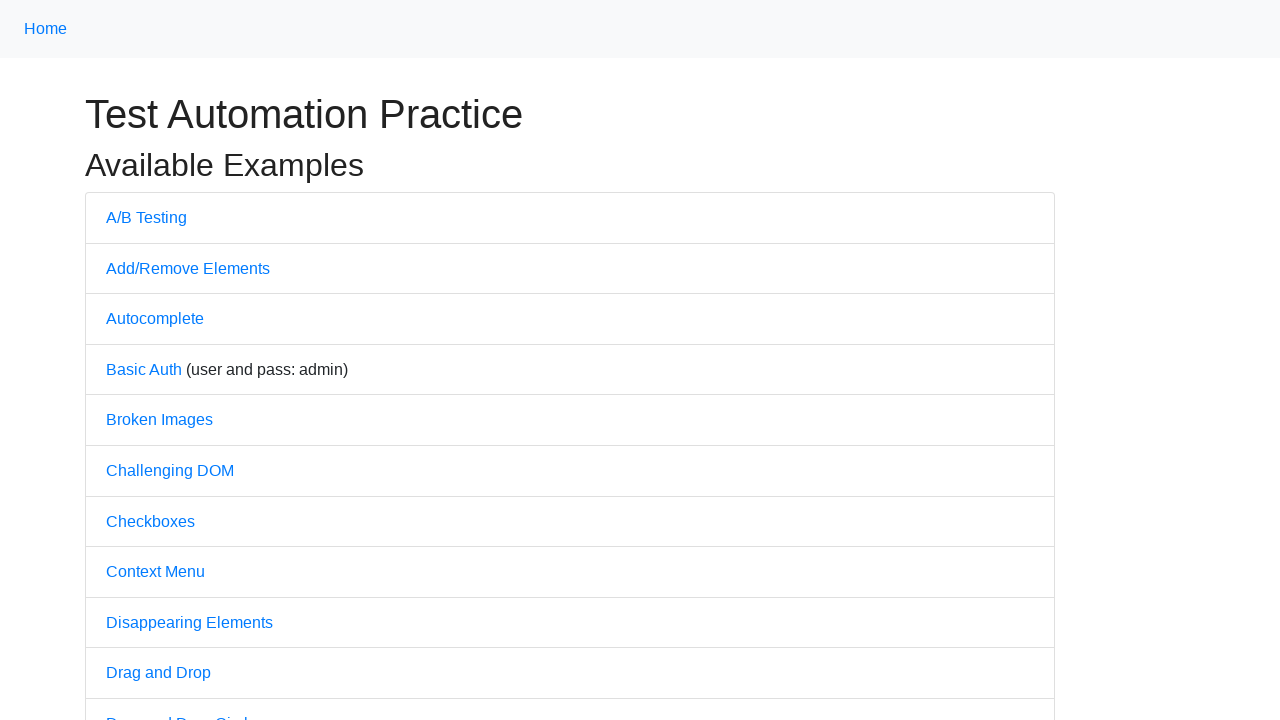

Located Home link element
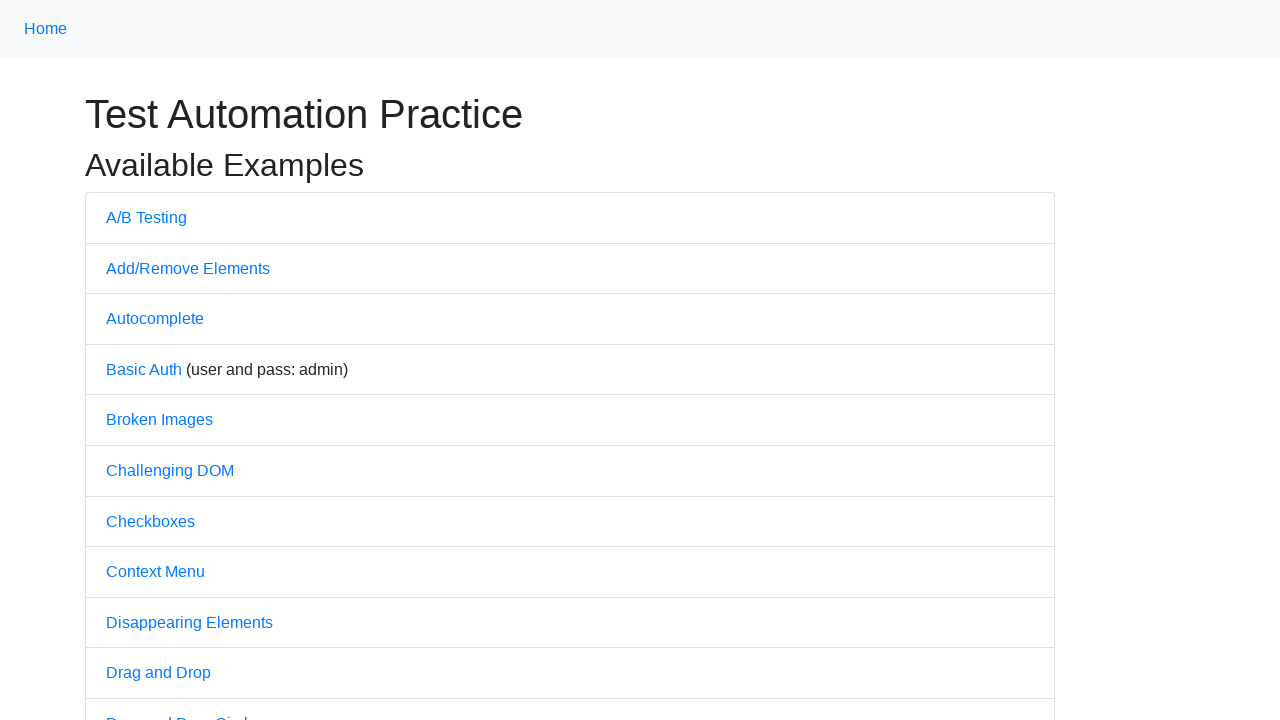

Scrolled to CYDEO link at the bottom of the page
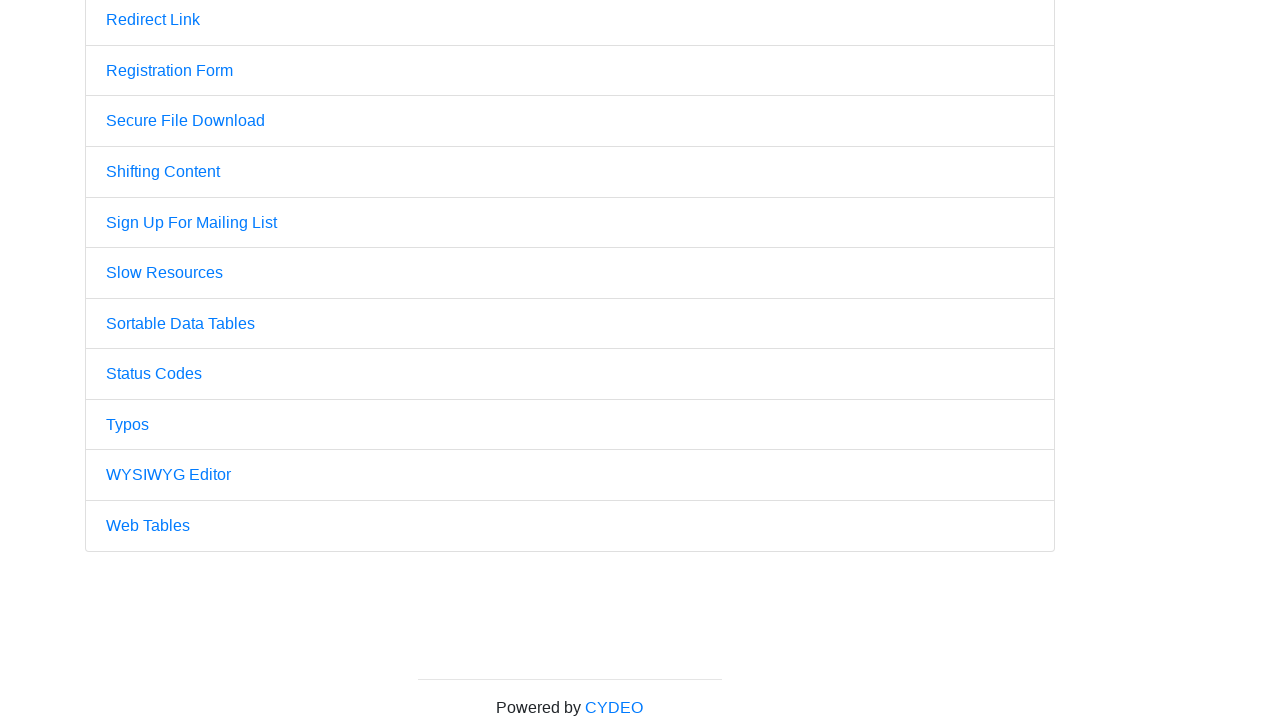

Scrolled back to Home link at the top of the page
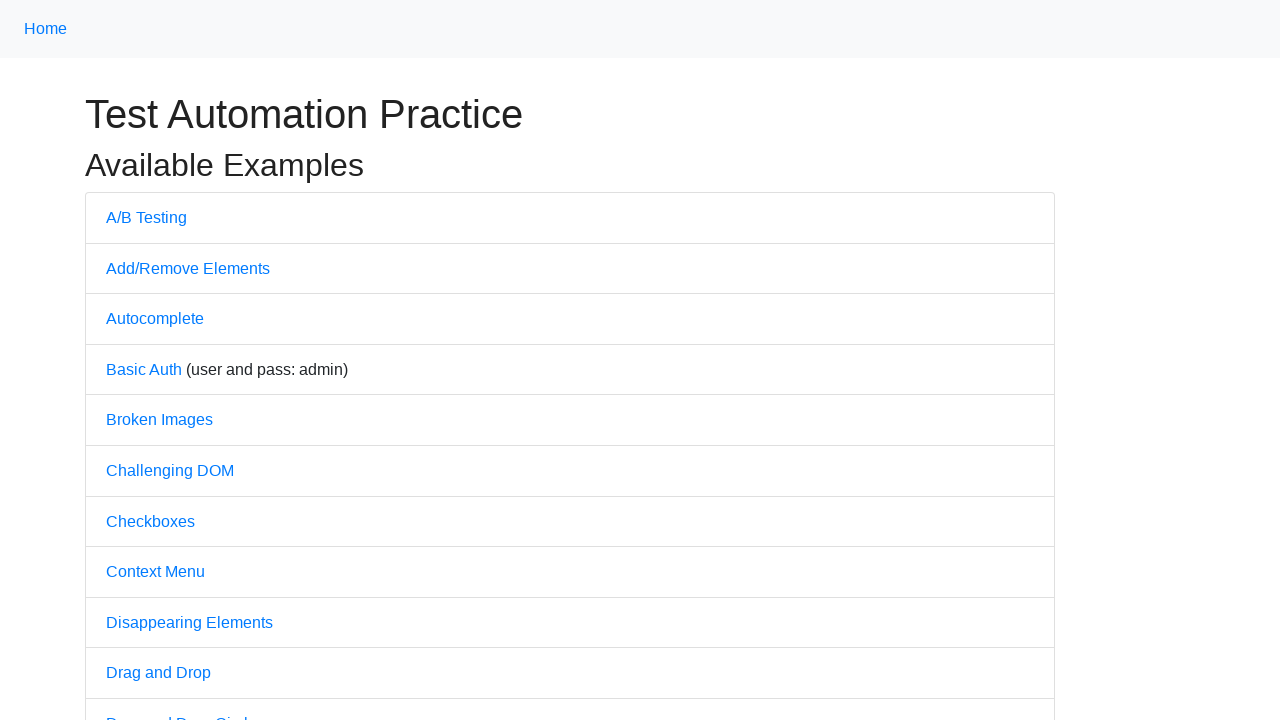

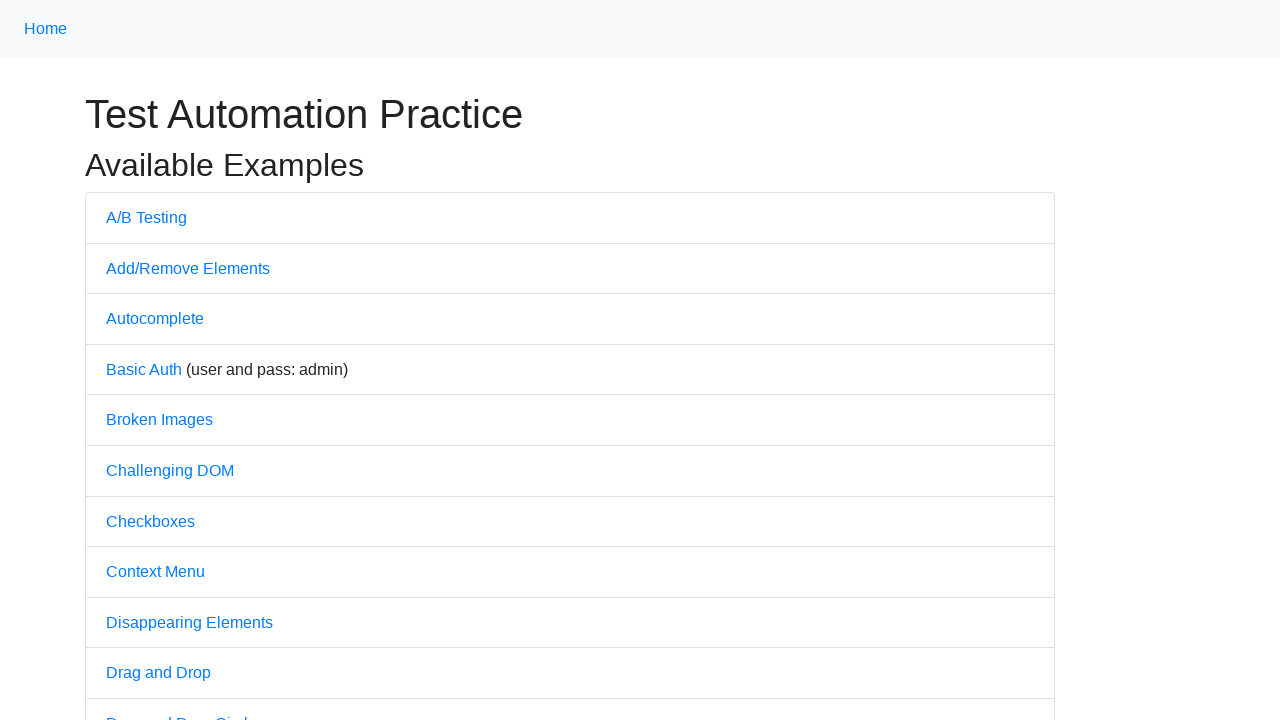